Navigates to Flipkart India homepage, maximizes the browser window, and validates that the current URL matches the expected Flipkart URL

Starting URL: https://www.flipkart.com/

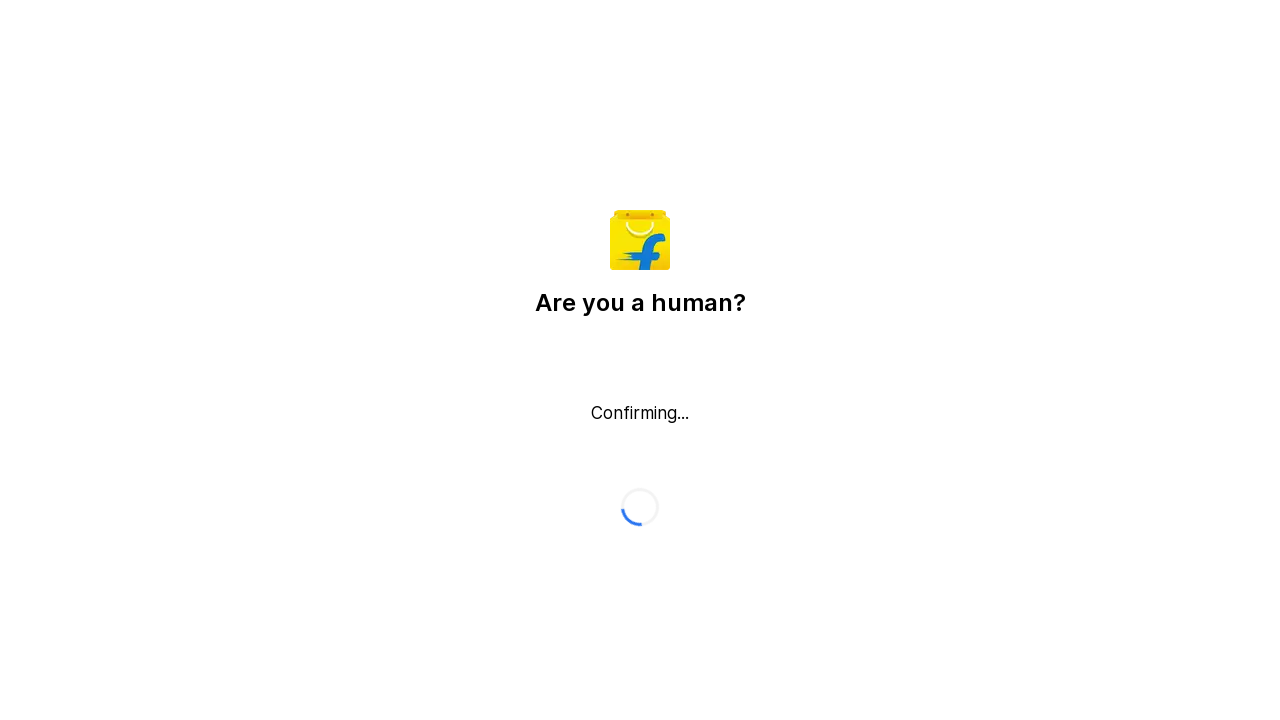

Set viewport size to 1920x1080 to maximize browser window
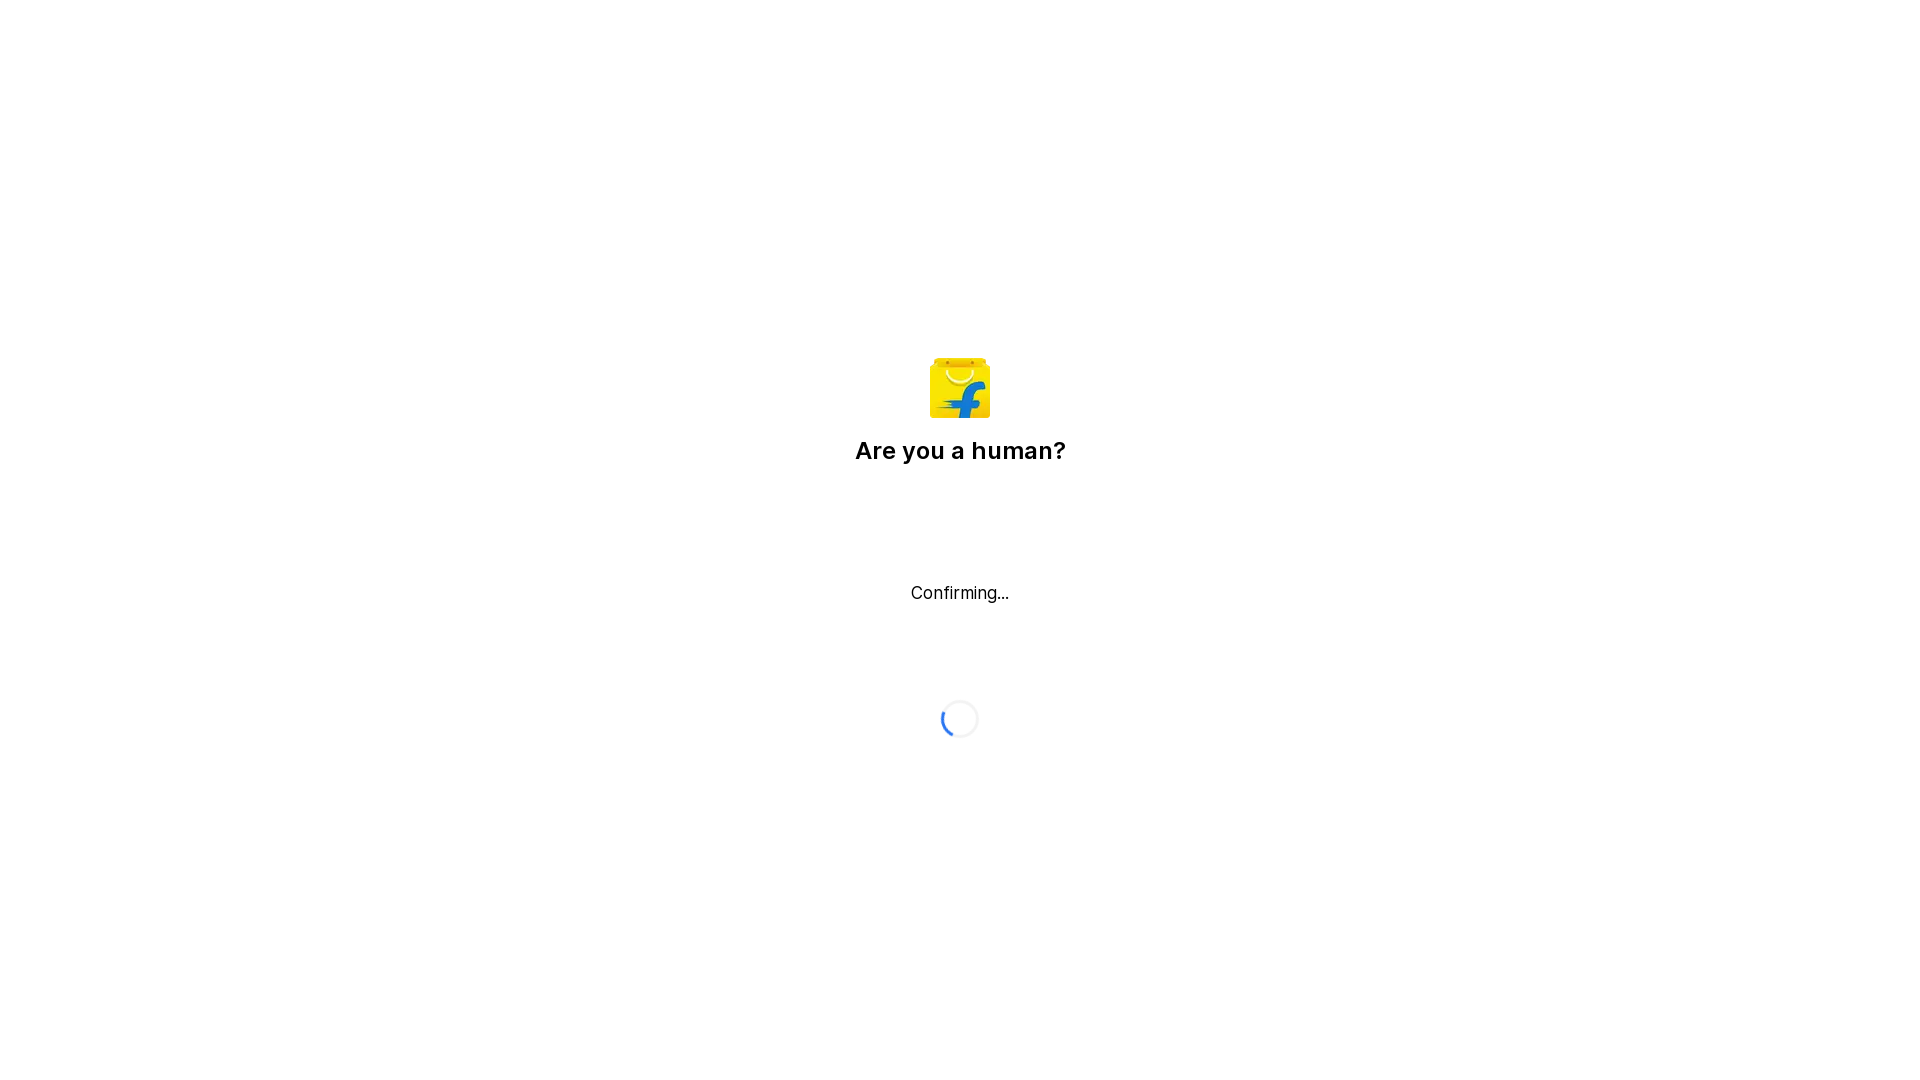

Retrieved current URL for validation
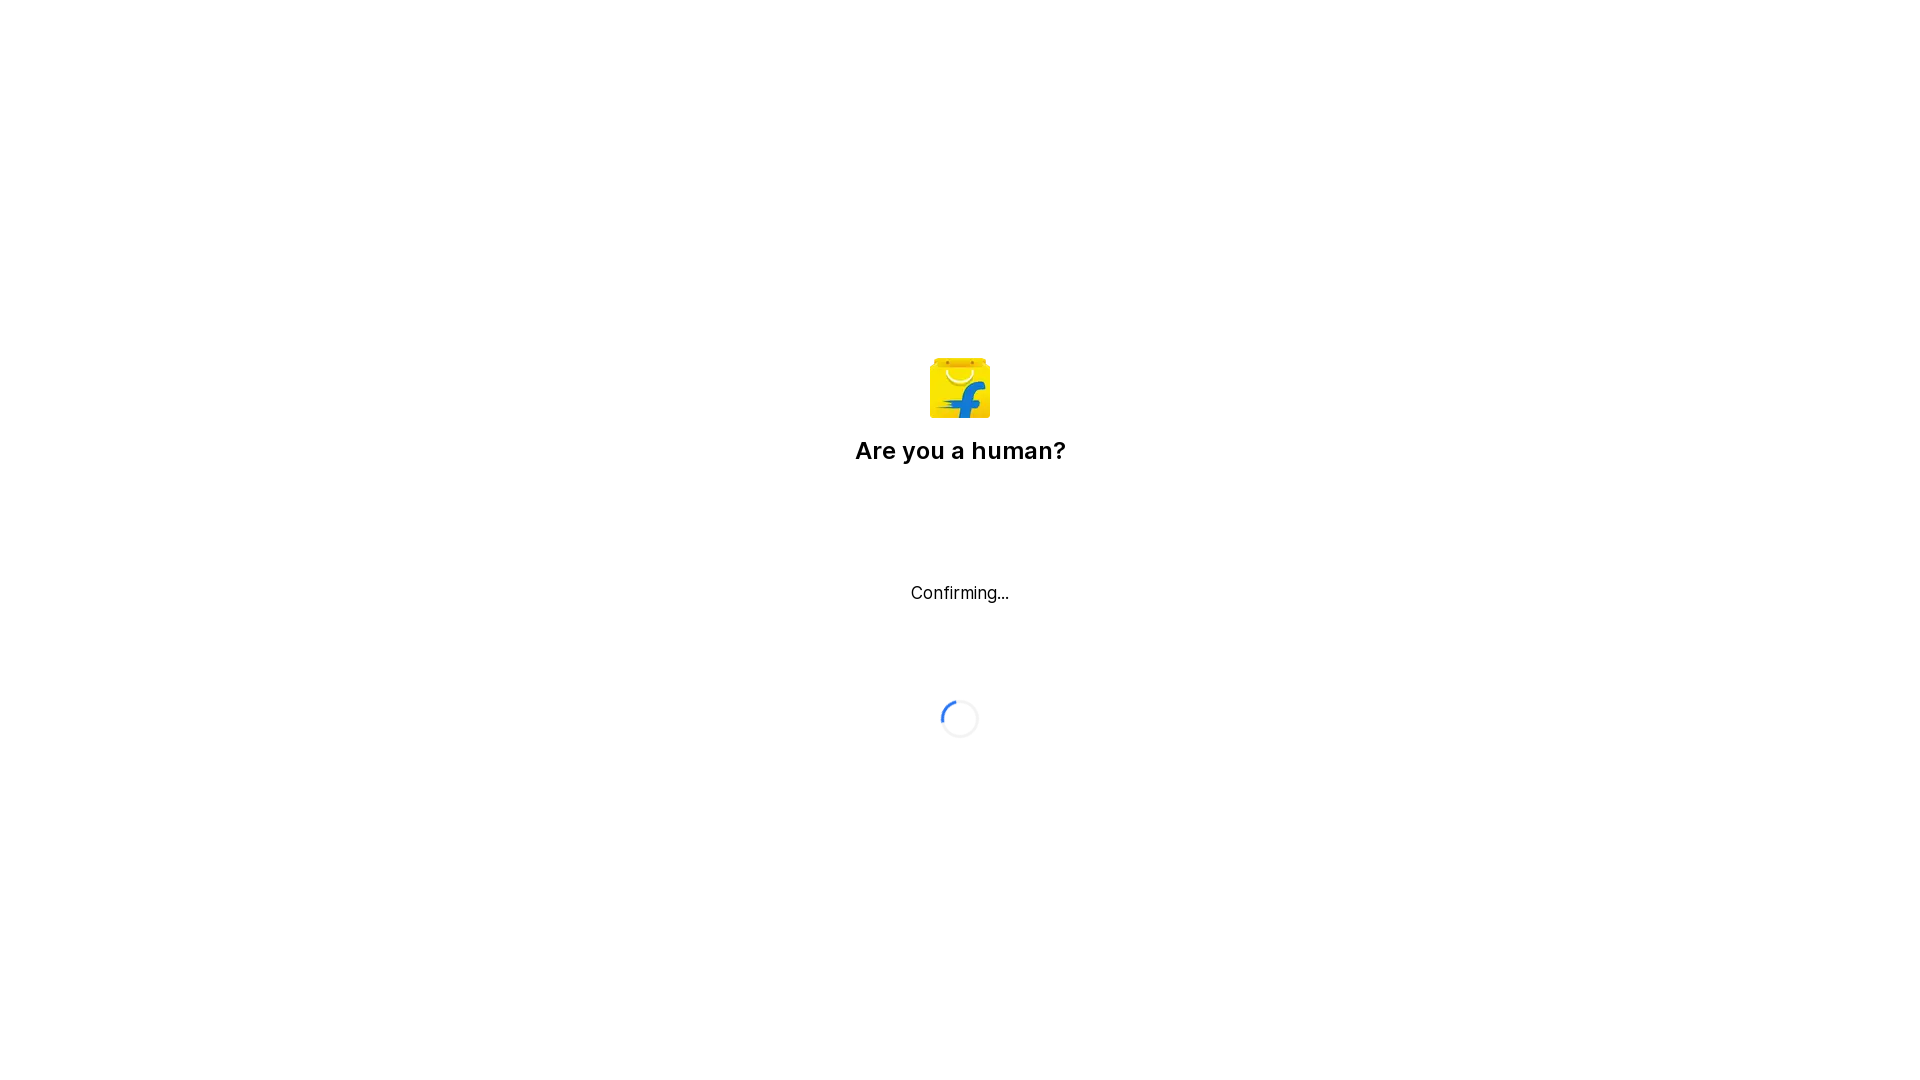

Validated that current URL contains 'flipkart' - assertion passed
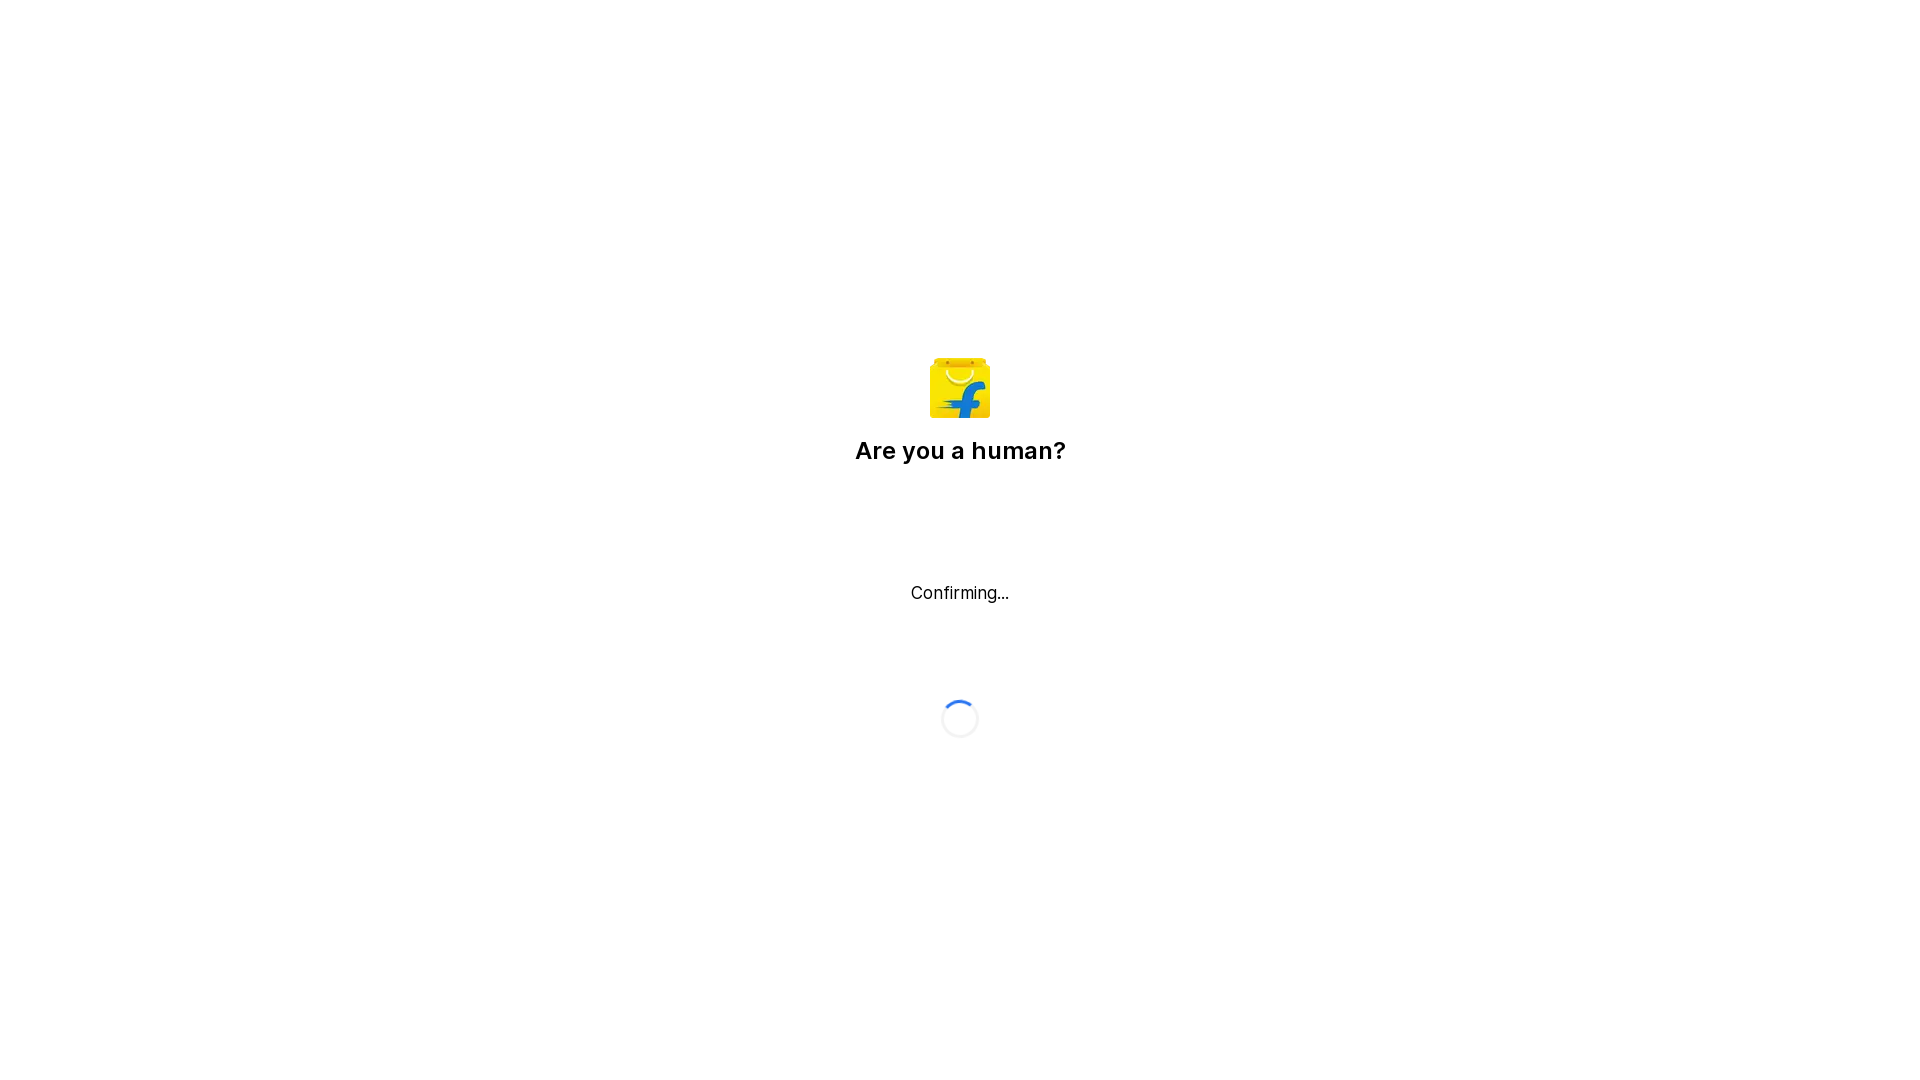

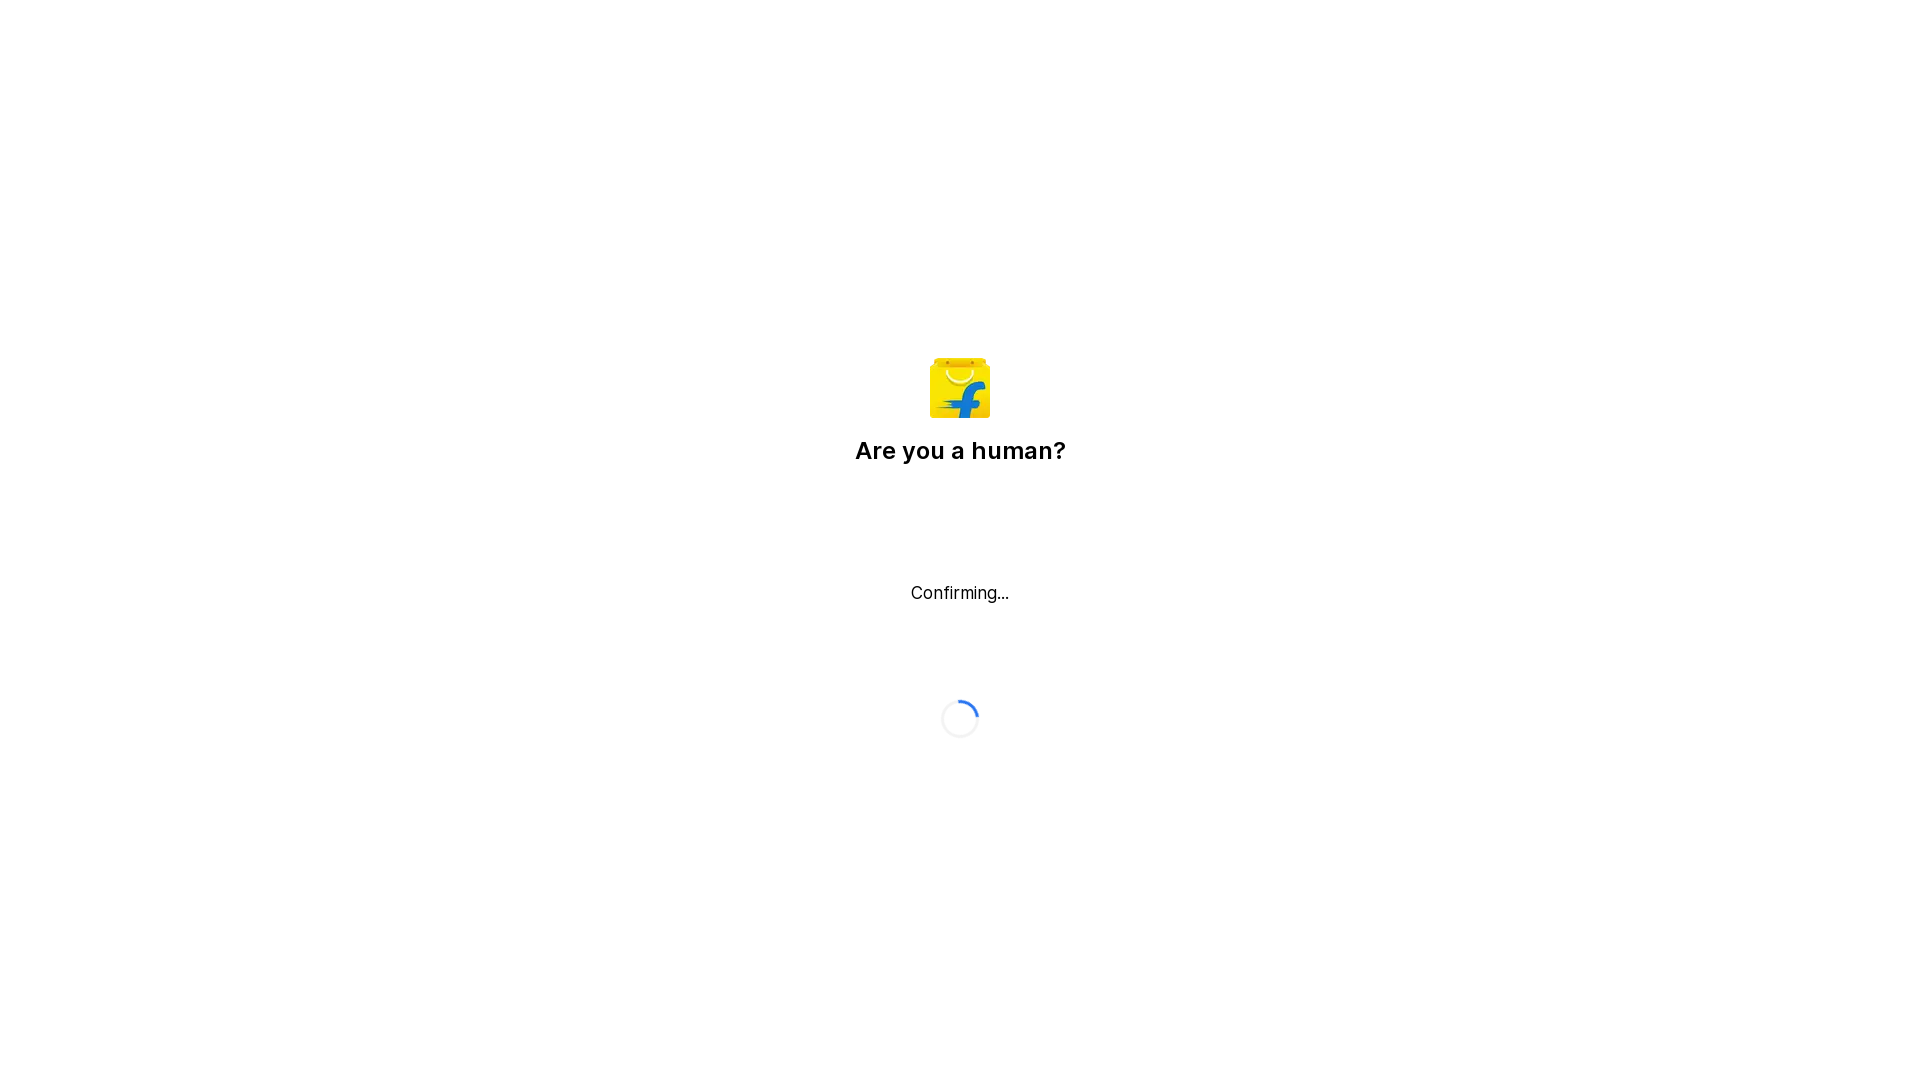